Tests navigation to the Interactions page by scrolling down and clicking the Interactions card on the homepage.

Starting URL: https://demoqa.com

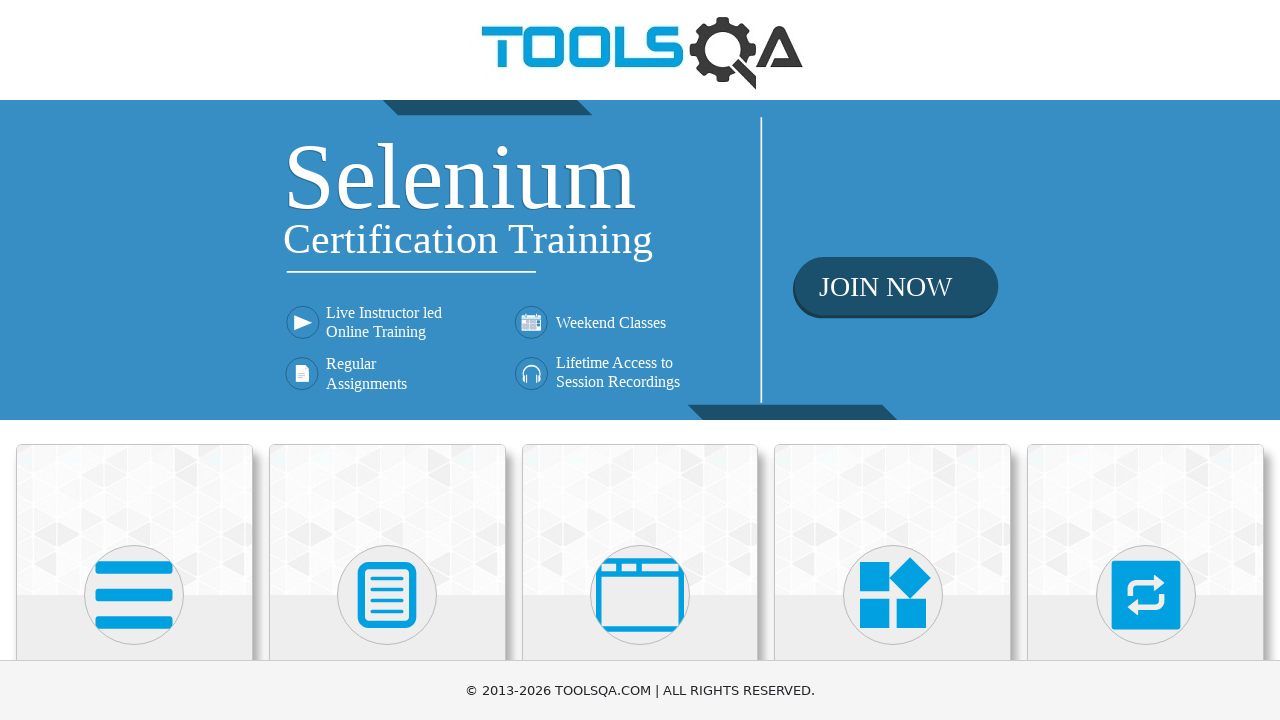

Scrolled down 300px to view category cards on homepage
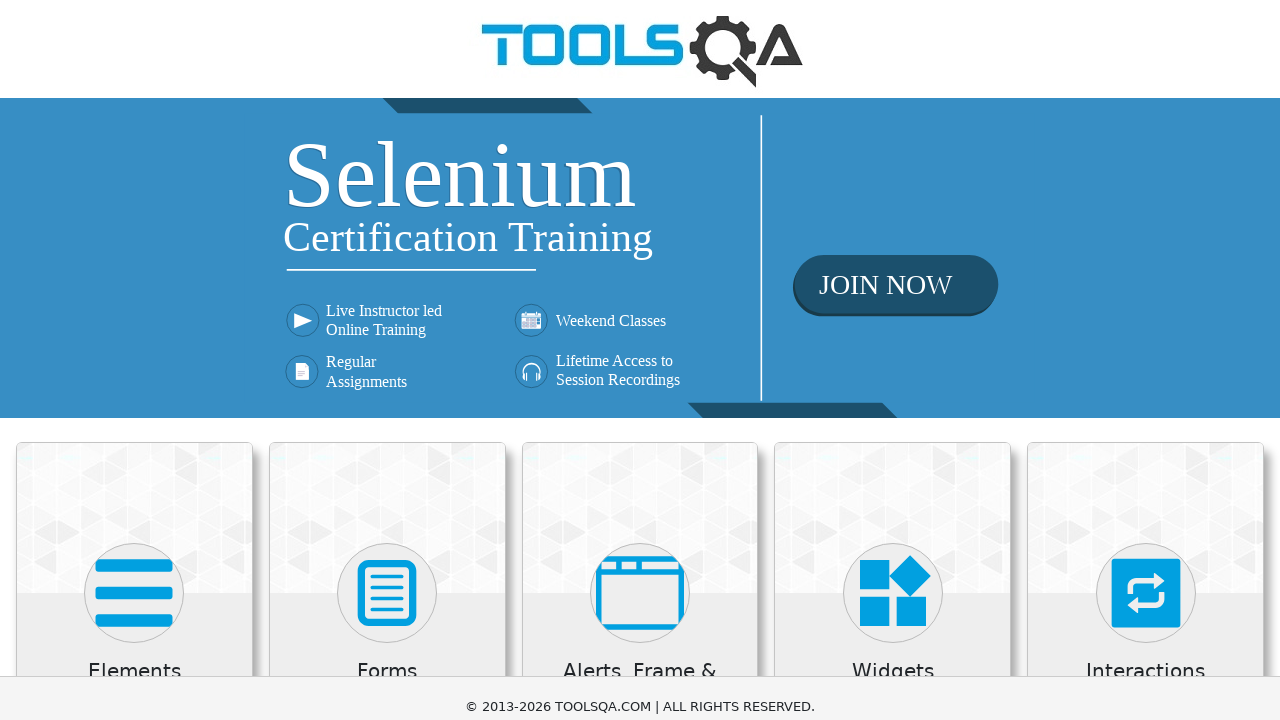

Clicked on Interactions card at (1146, 344) on div.card:has-text('Interactions')
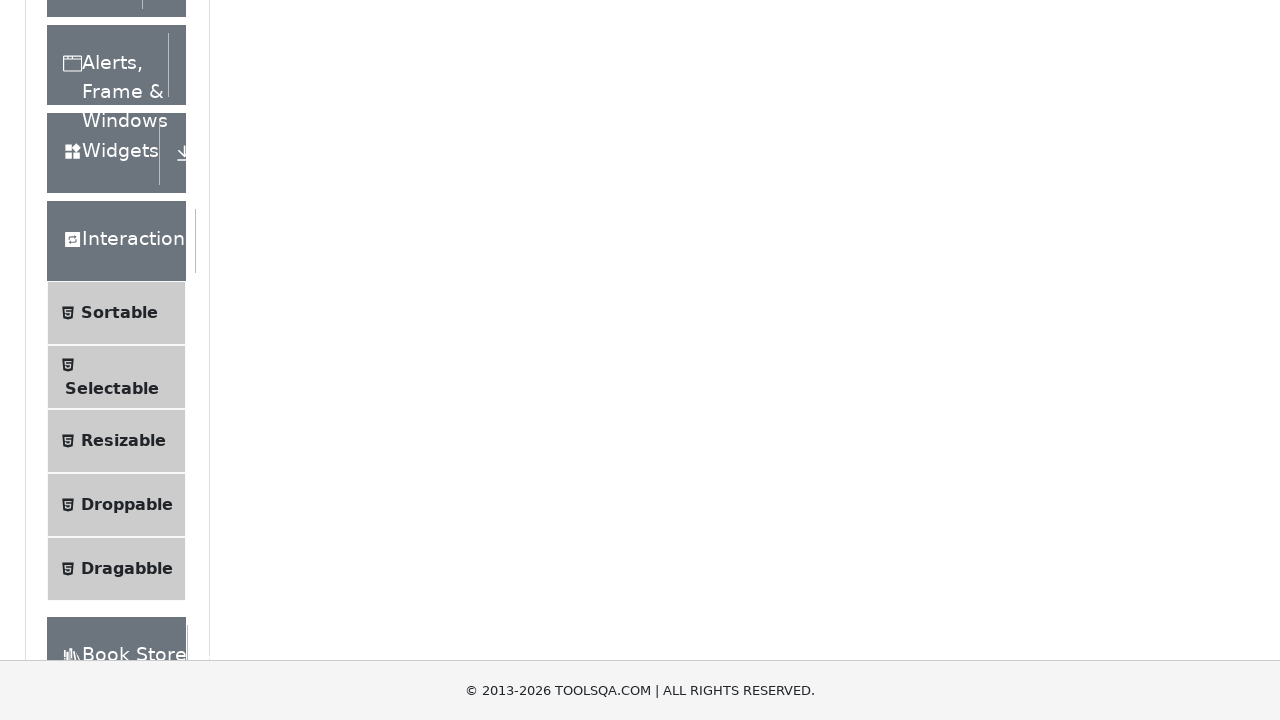

Verified navigation to Interactions page - header text loaded
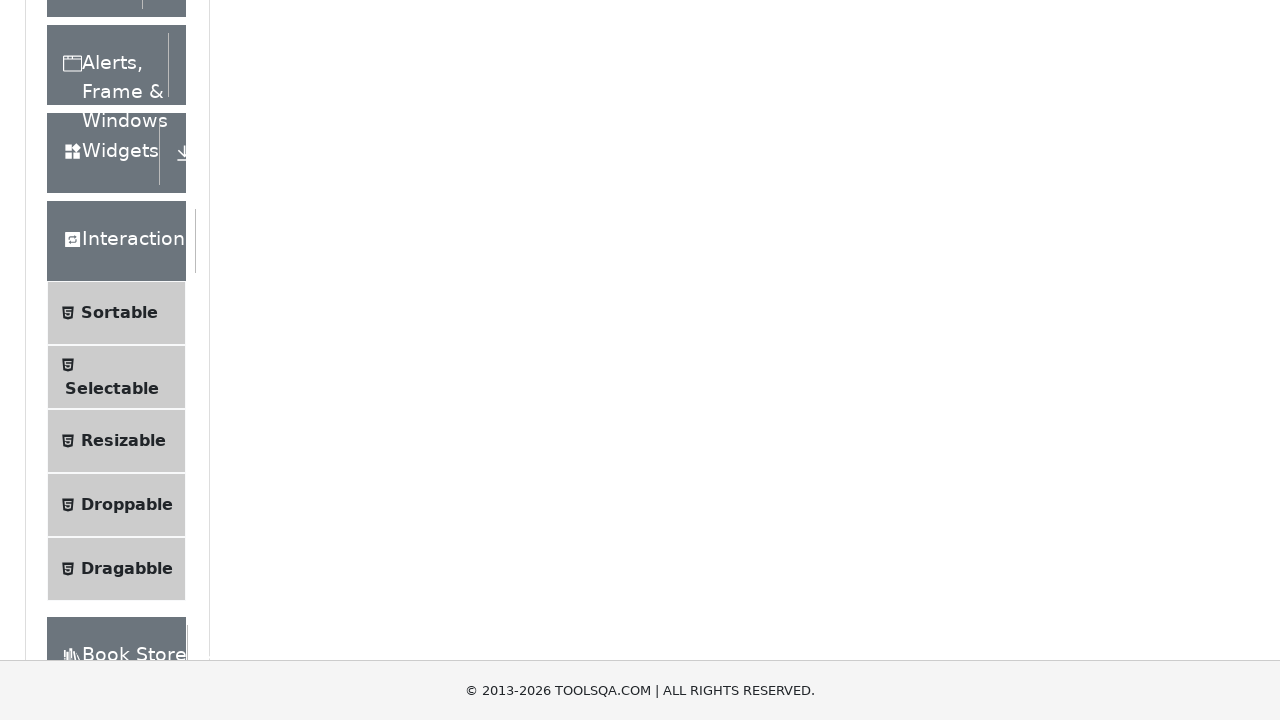

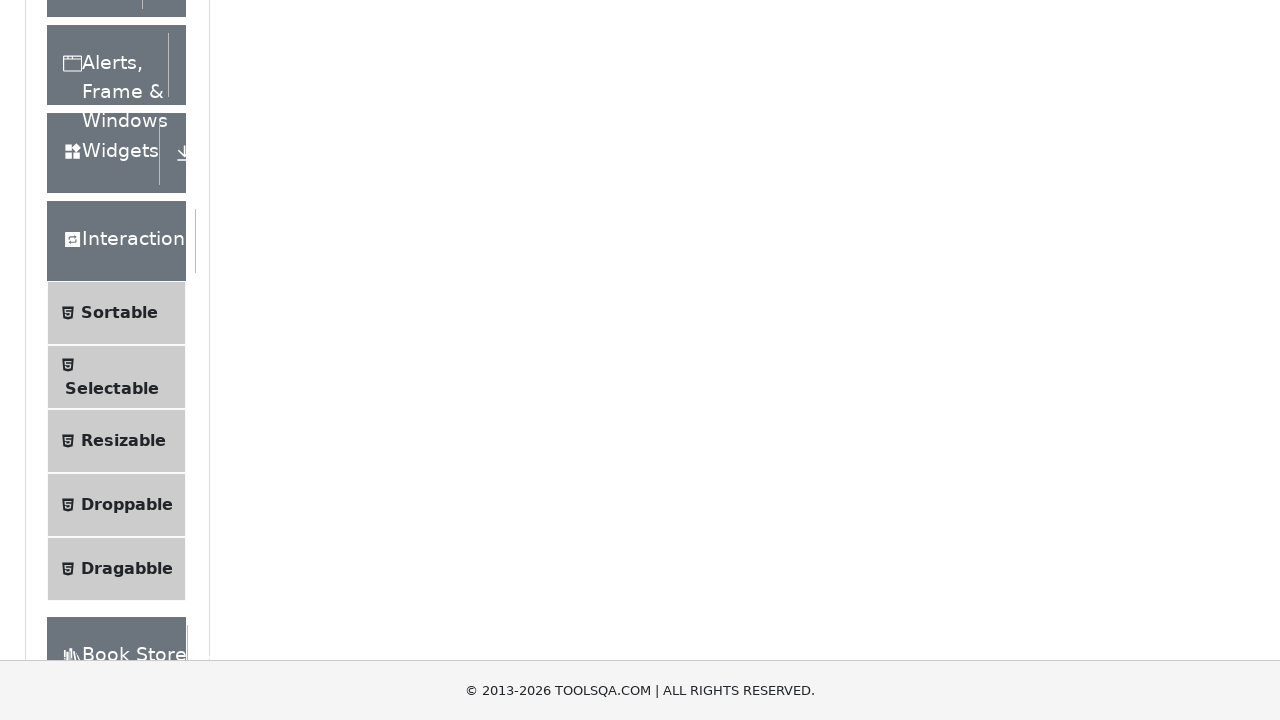